Tests right-click context menu functionality by performing a context click on a designated area, handling the resulting alert, then clicking a link to open a new window and verifying the content on the new page.

Starting URL: https://the-internet.herokuapp.com/context_menu

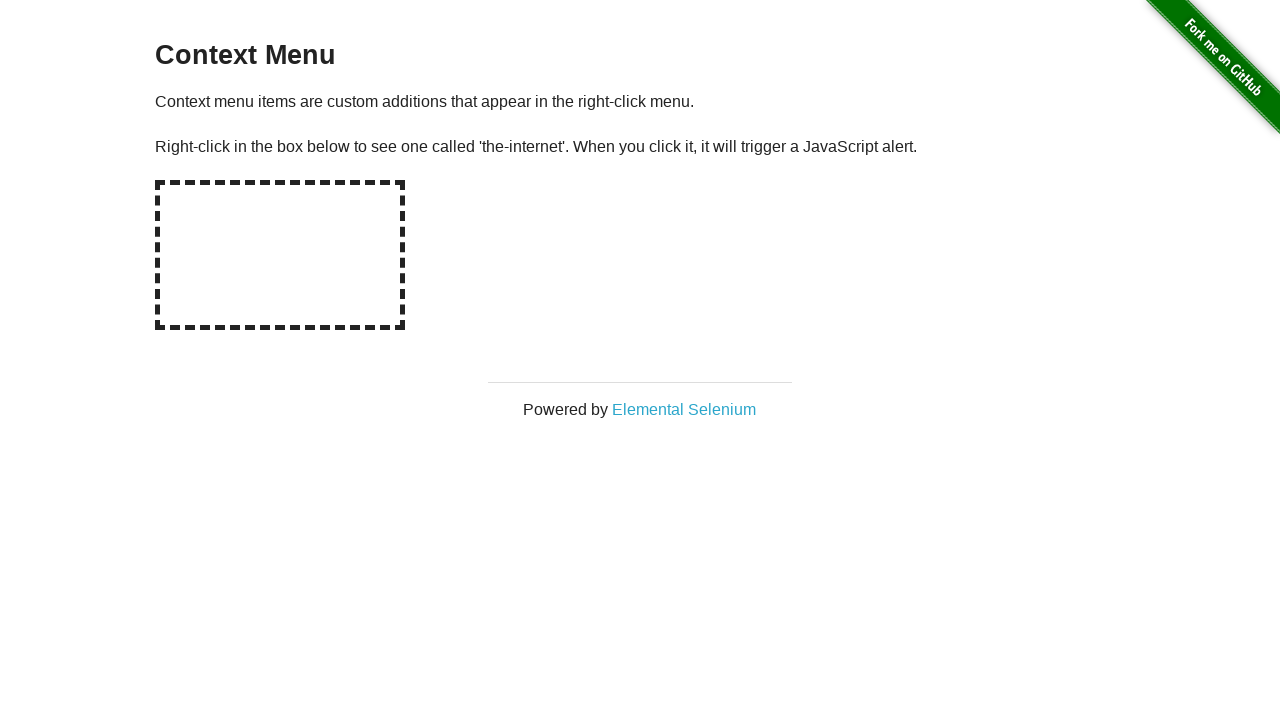

Right-clicked on hot-spot area to trigger context menu at (280, 255) on #hot-spot
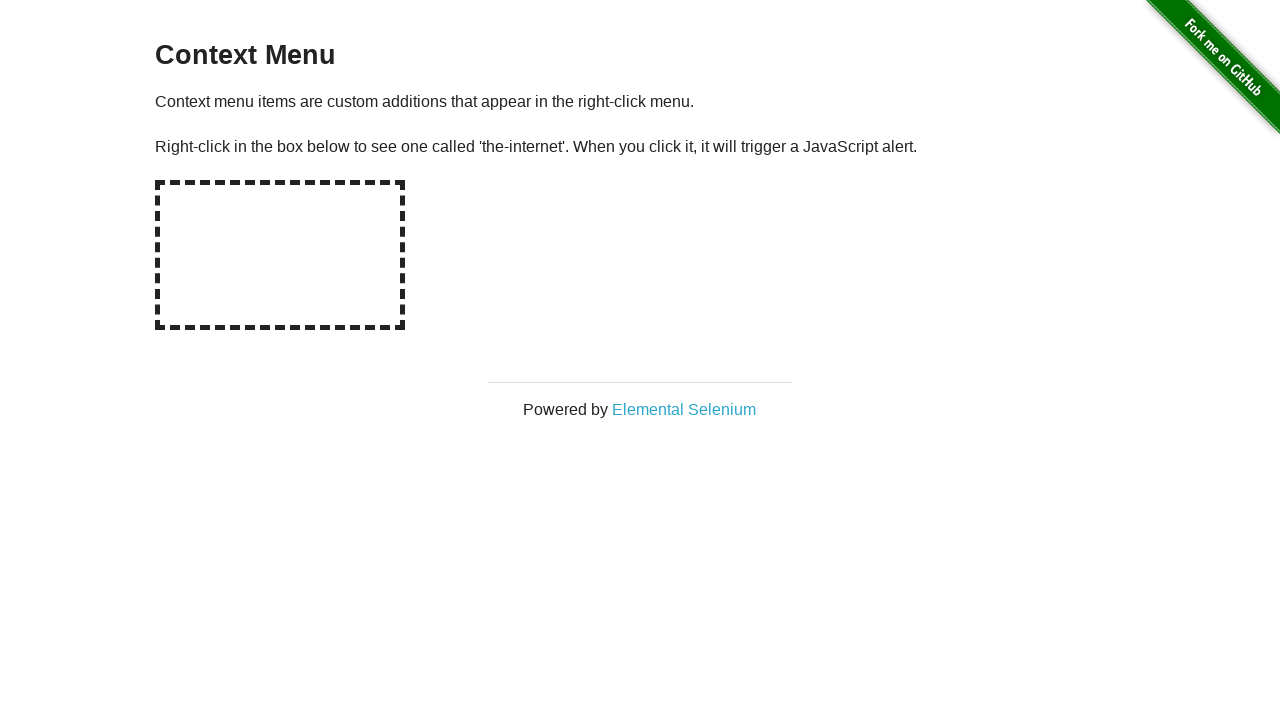

Retrieved alert text content
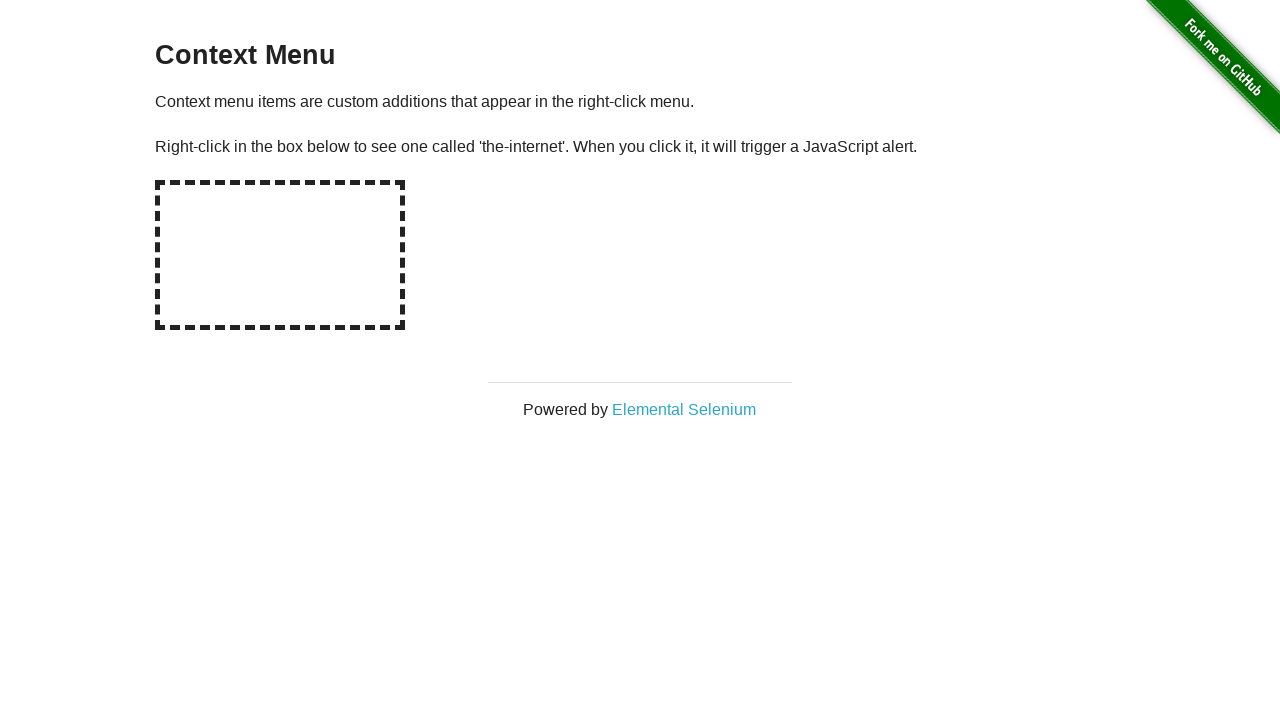

Set up dialog handler to accept alerts
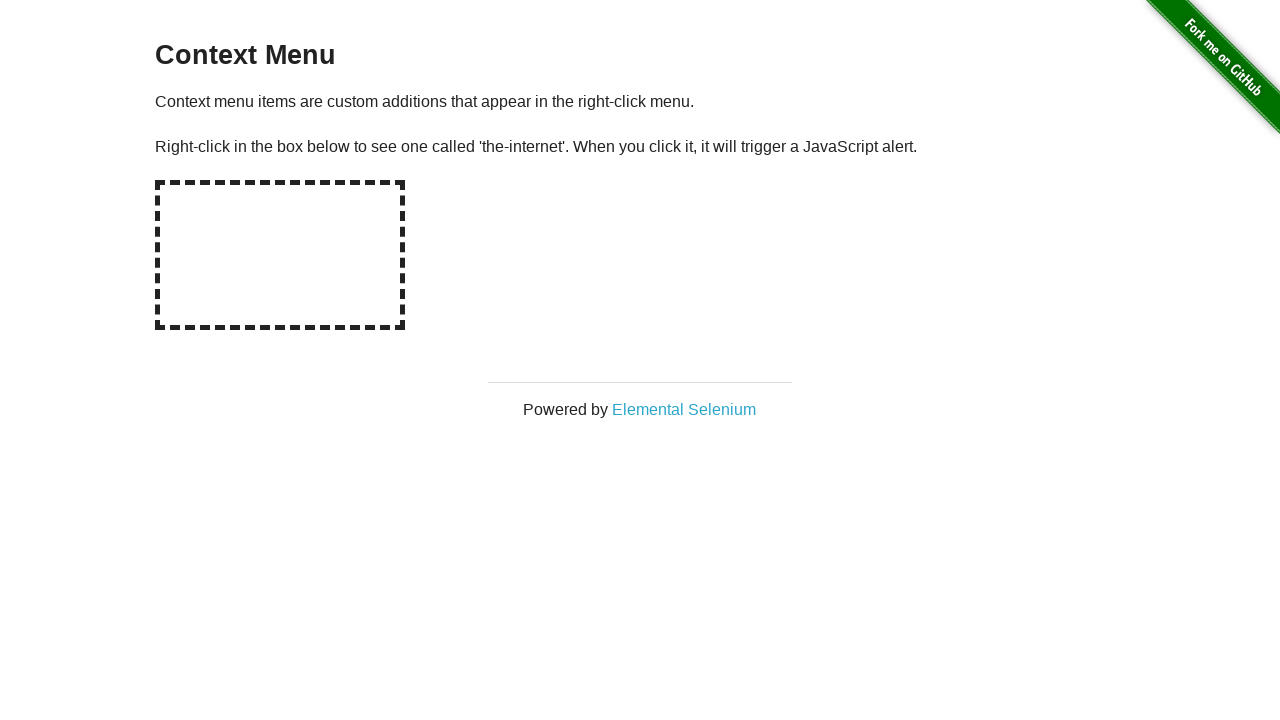

Evaluated window.alert override
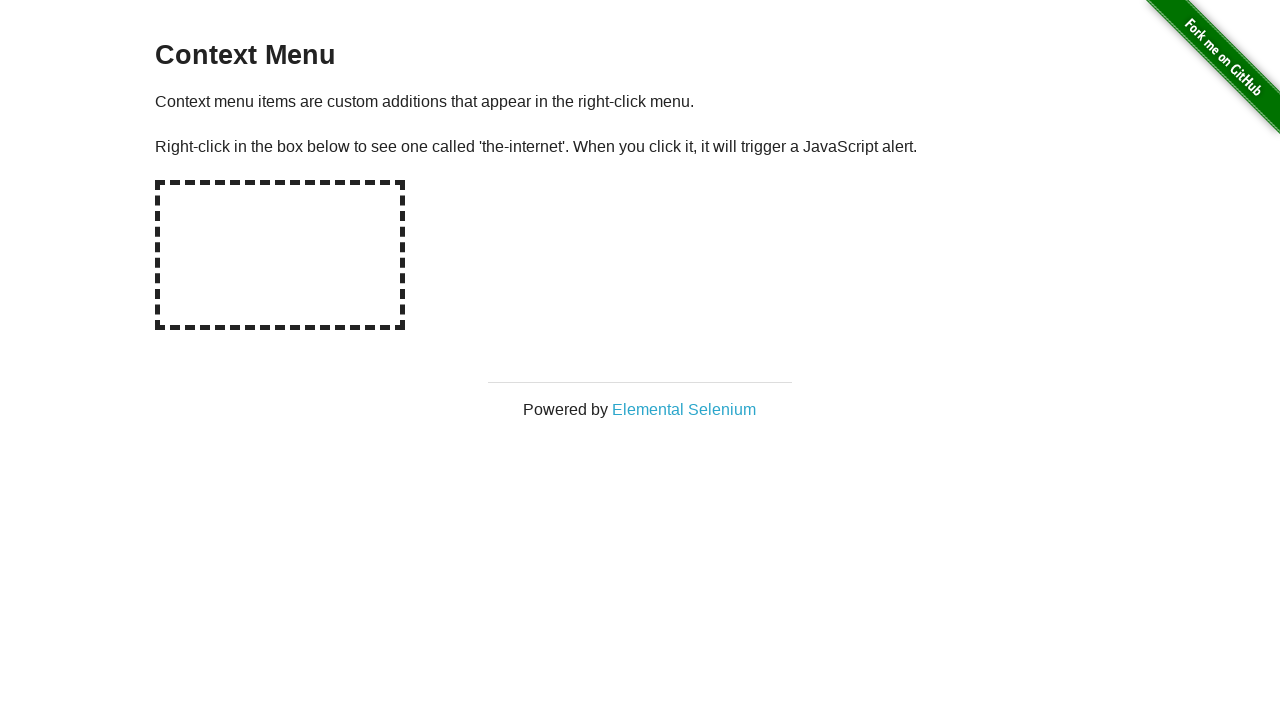

Registered dialog handler with assertion for context menu alert message
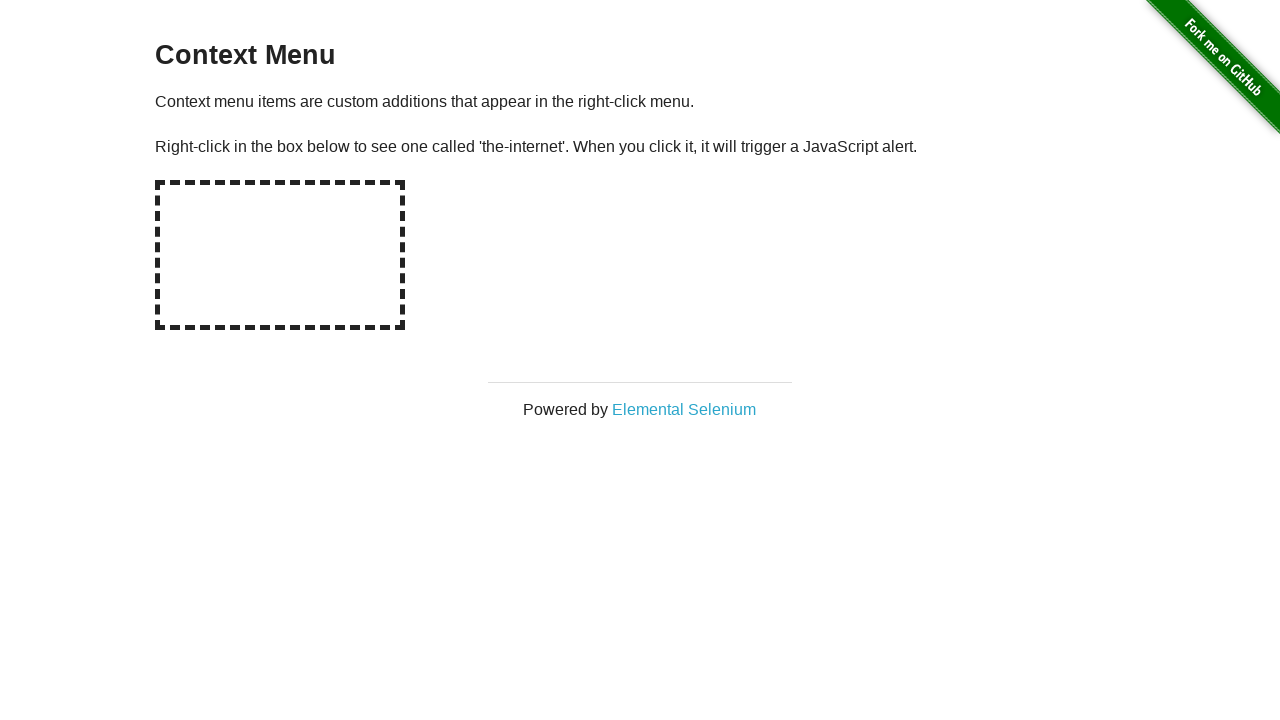

Right-clicked on hot-spot again to trigger alert with handler at (280, 255) on #hot-spot
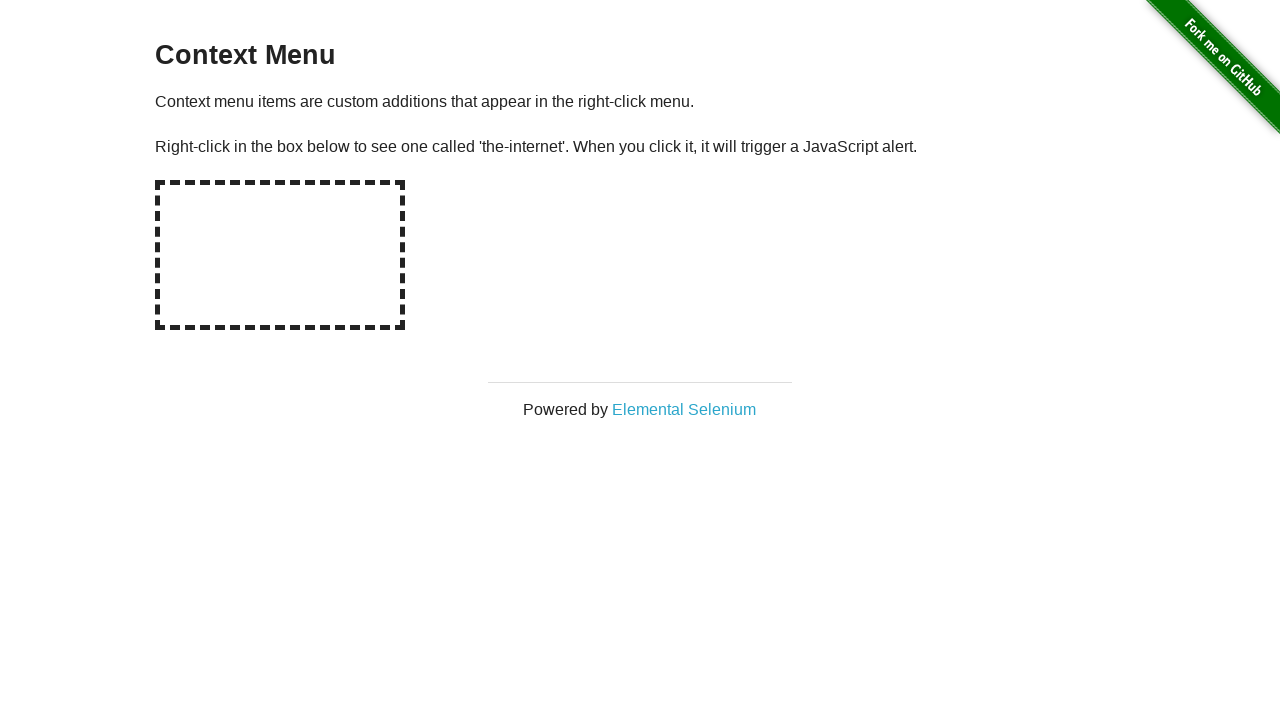

Clicked on 'Elemental Selenium' link to open new window at (684, 409) on text=Elemental Selenium
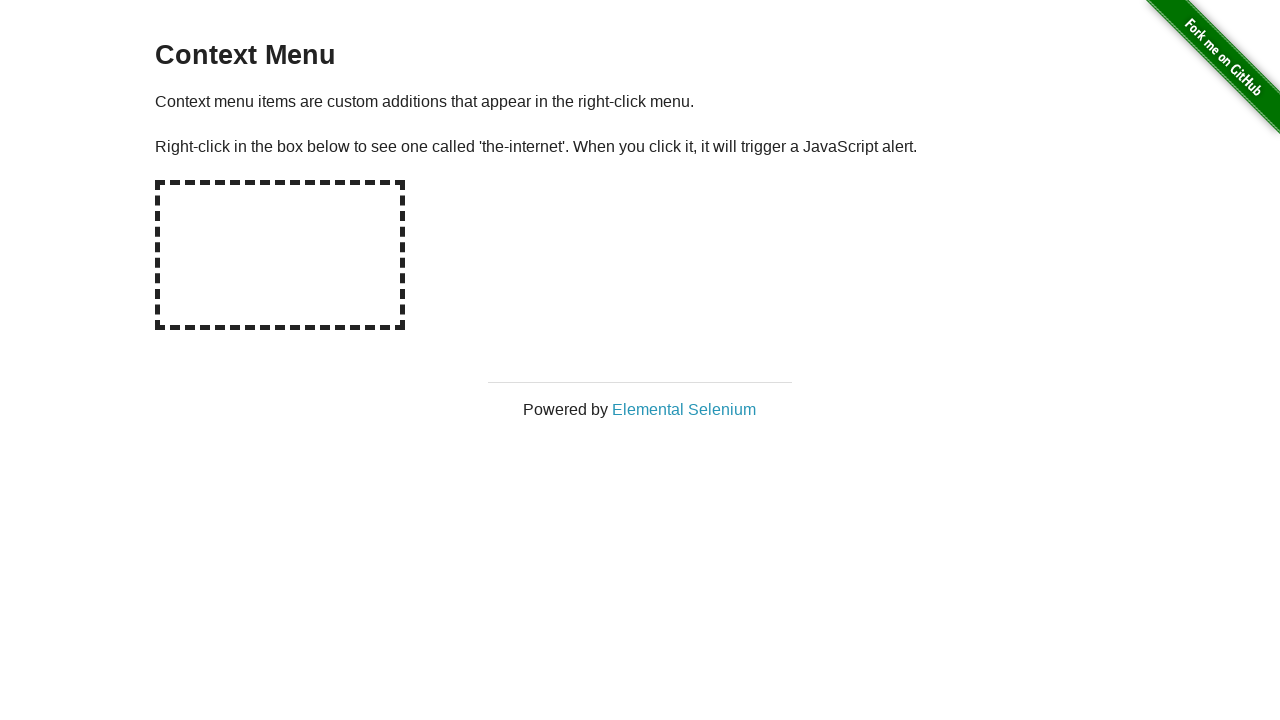

Switched to new page from context
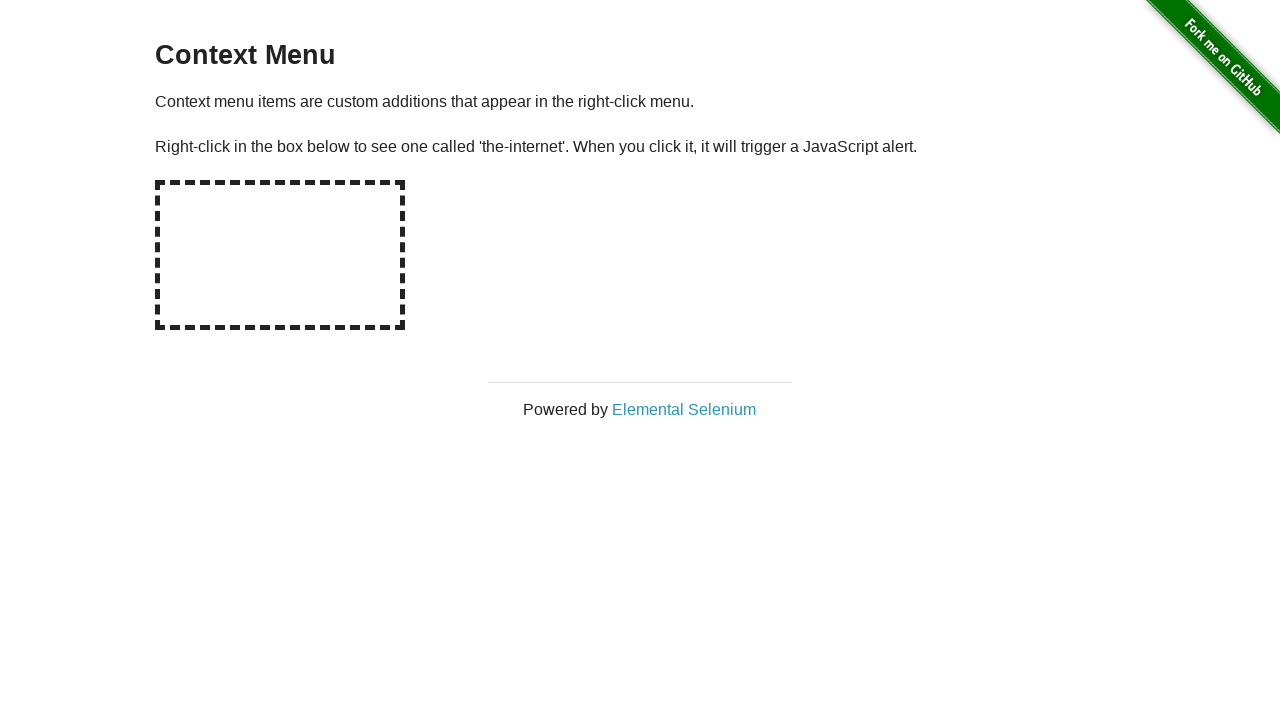

New page fully loaded
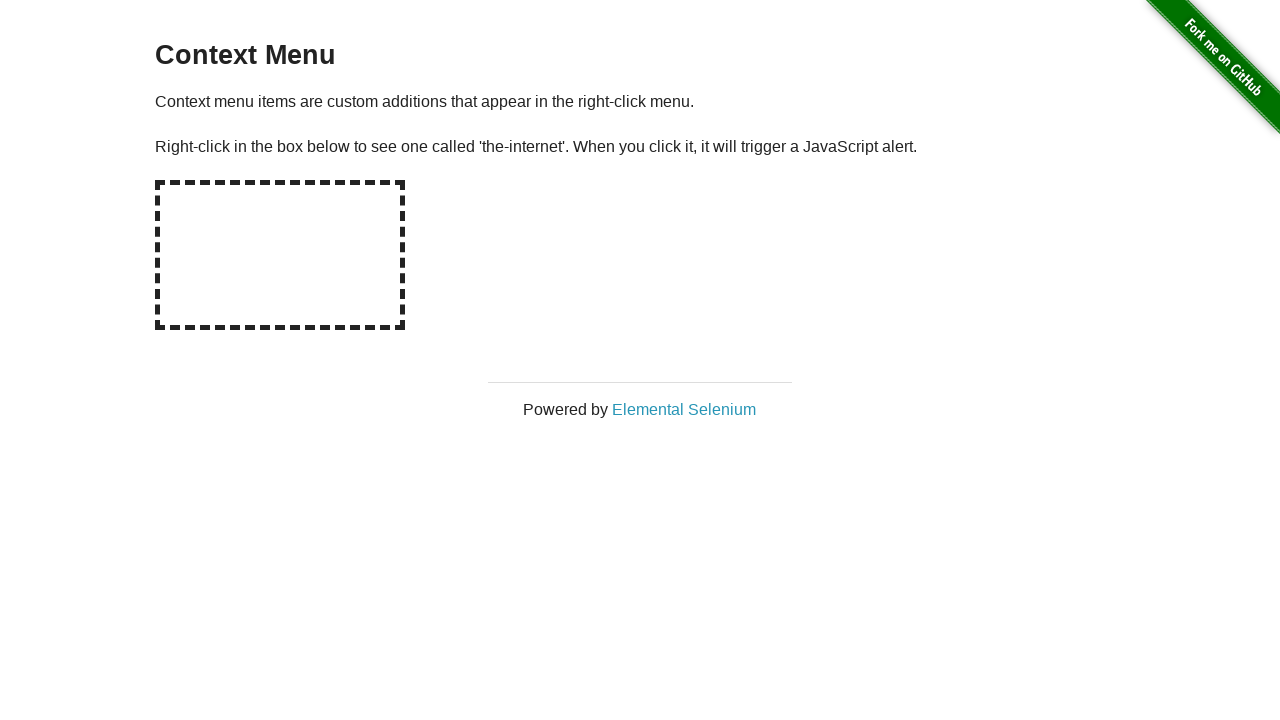

Retrieved h1 text from new page
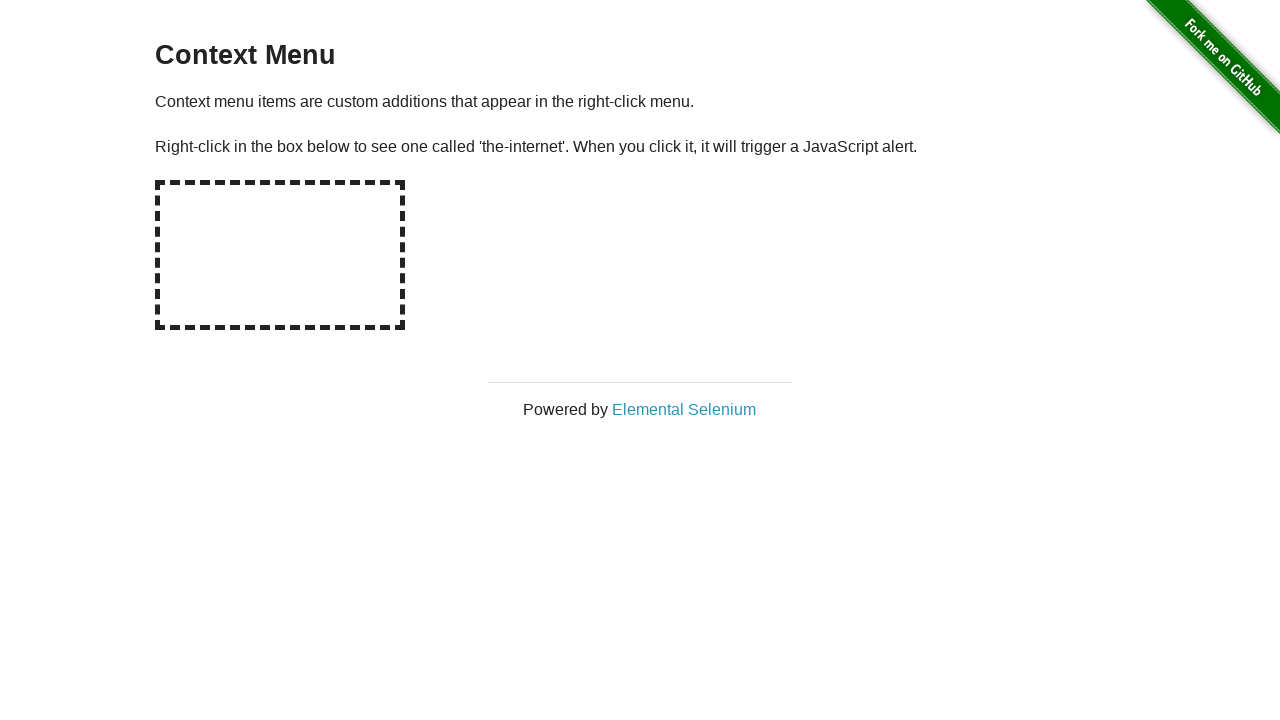

Verified 'Elemental Selenium' text found in h1 heading
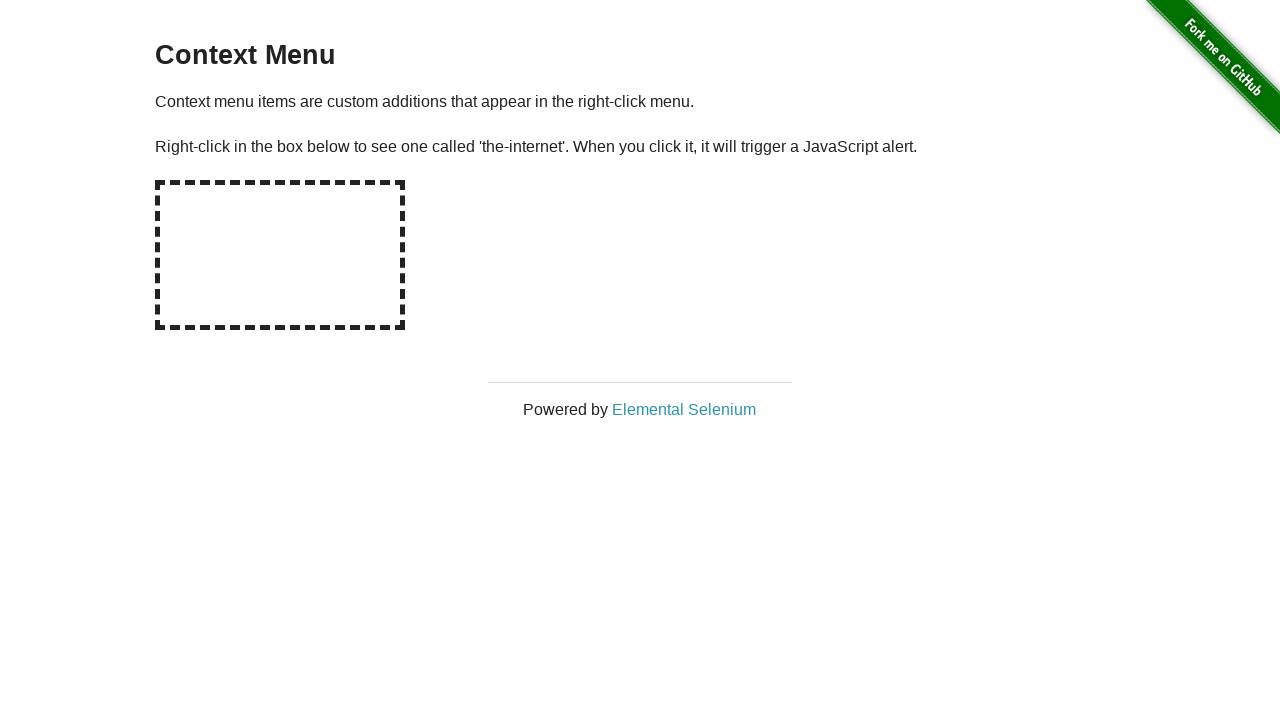

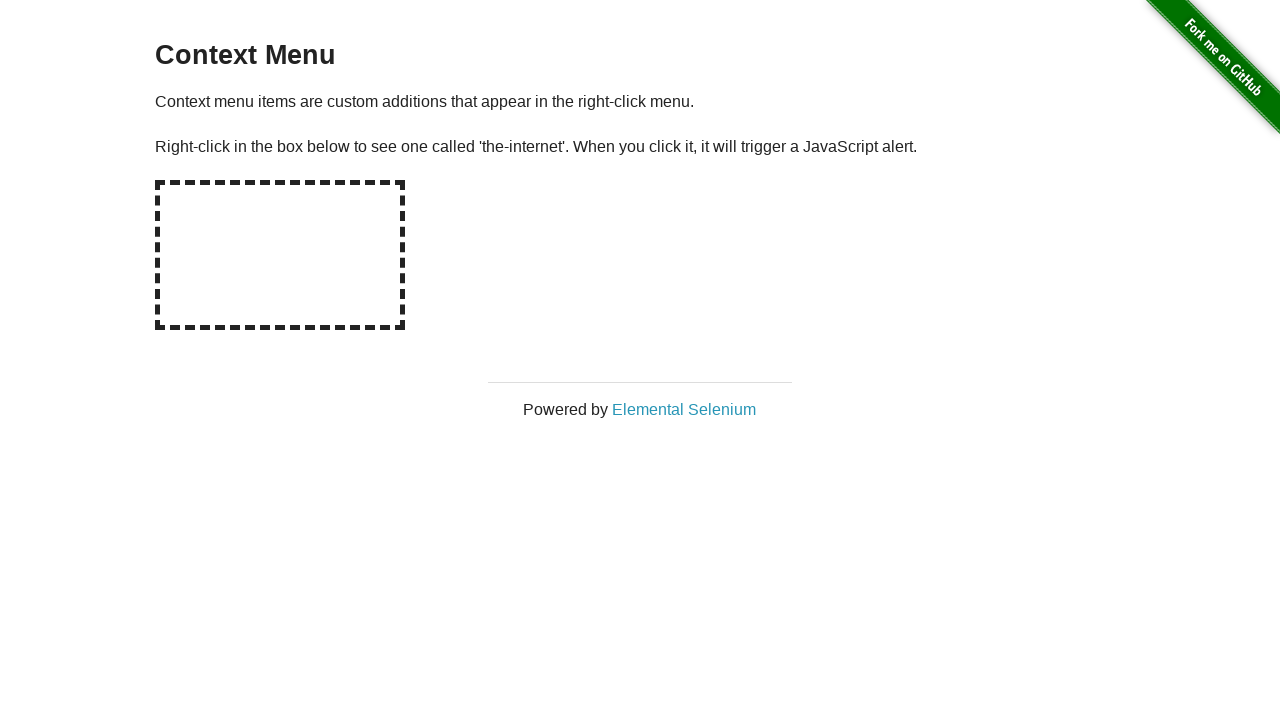